Tests search functionality on a jewelry magazine website by searching for "Чароит" (Charoite gemstone), clicking on the search result, and verifying the page title matches the search term

Starting URL: https://jewellerymag.ru/

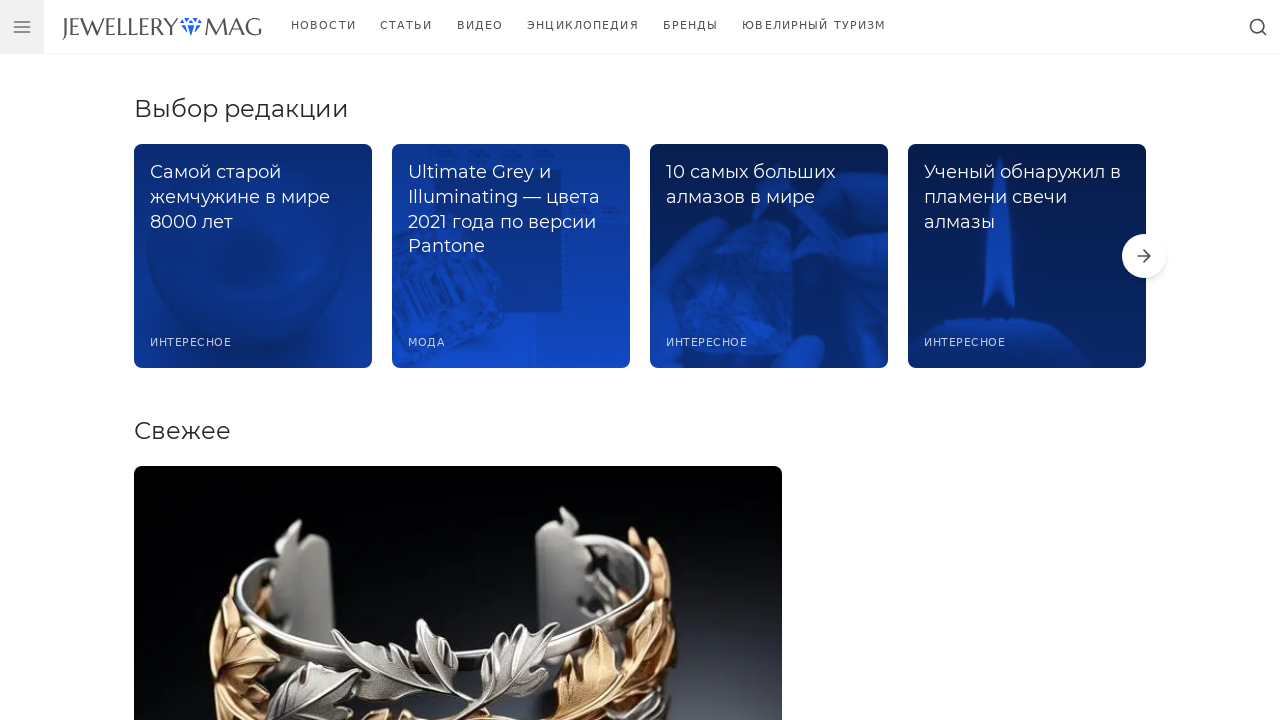

Clicked search button to open search at (1258, 26) on xpath=//body[@id='app']/header//button[@aria-label='Открыть поиск']
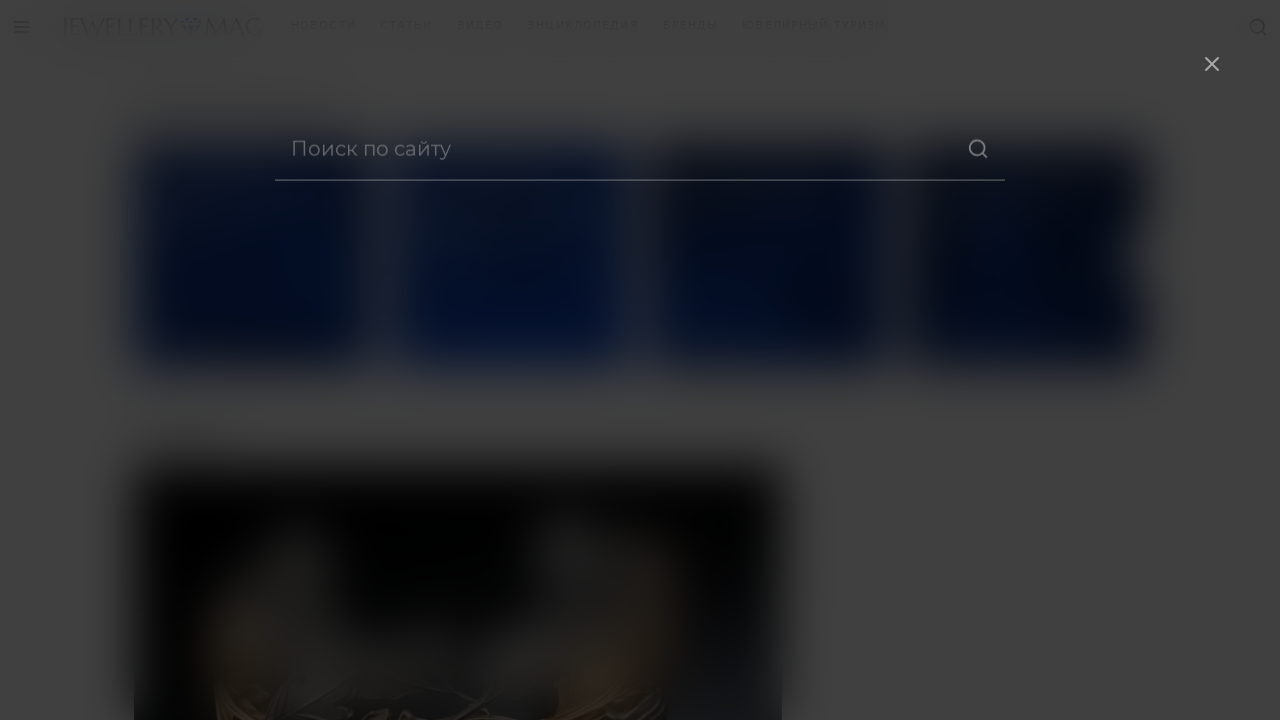

Filled search box with 'Чароит' (Charoite gemstone) on input[name='s']
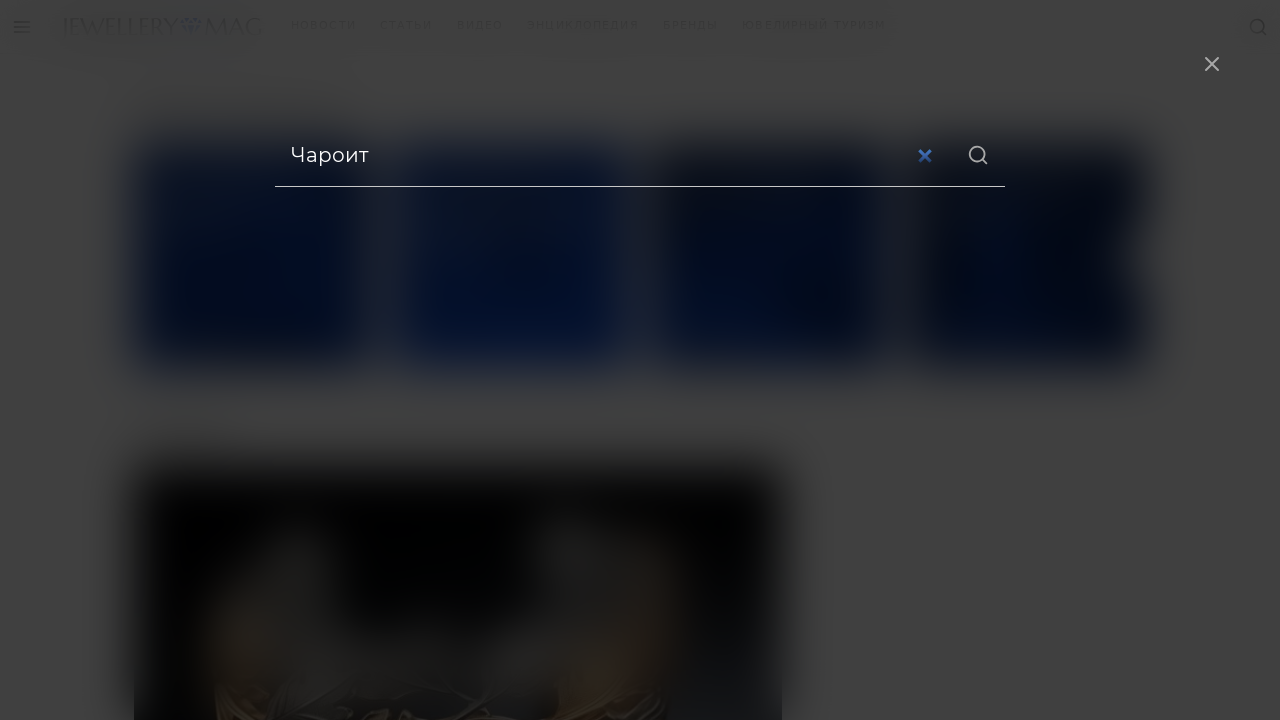

Submitted search form by pressing Enter on input[name='s']
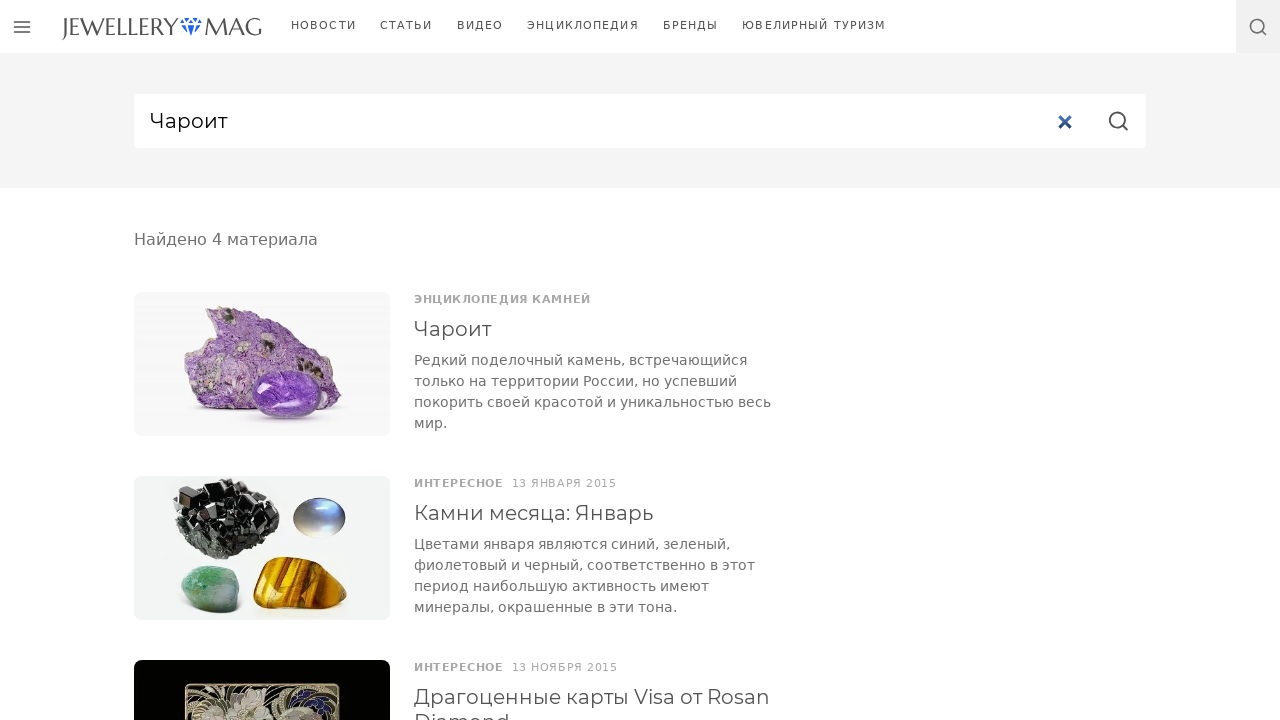

Clicked on the search result for 'Чароит' at (598, 329) on xpath=//span[normalize-space(text())='Чароит']
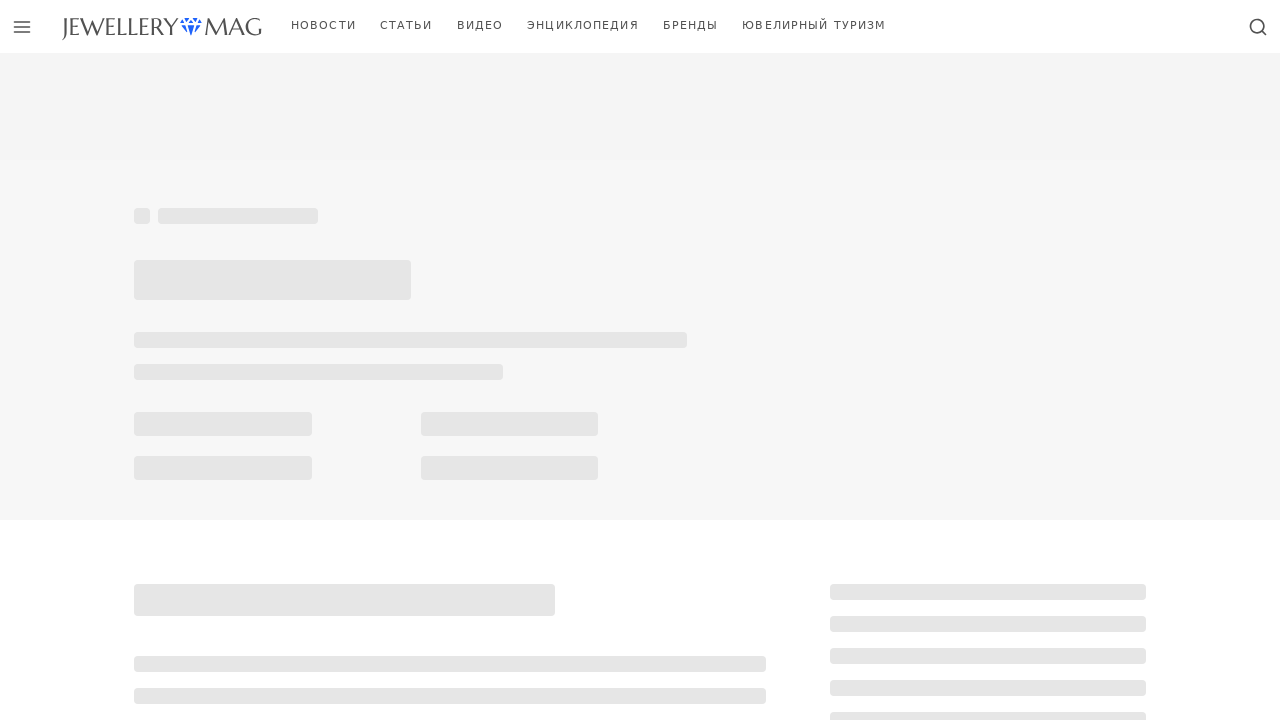

Waited for page to load and h1 heading to appear
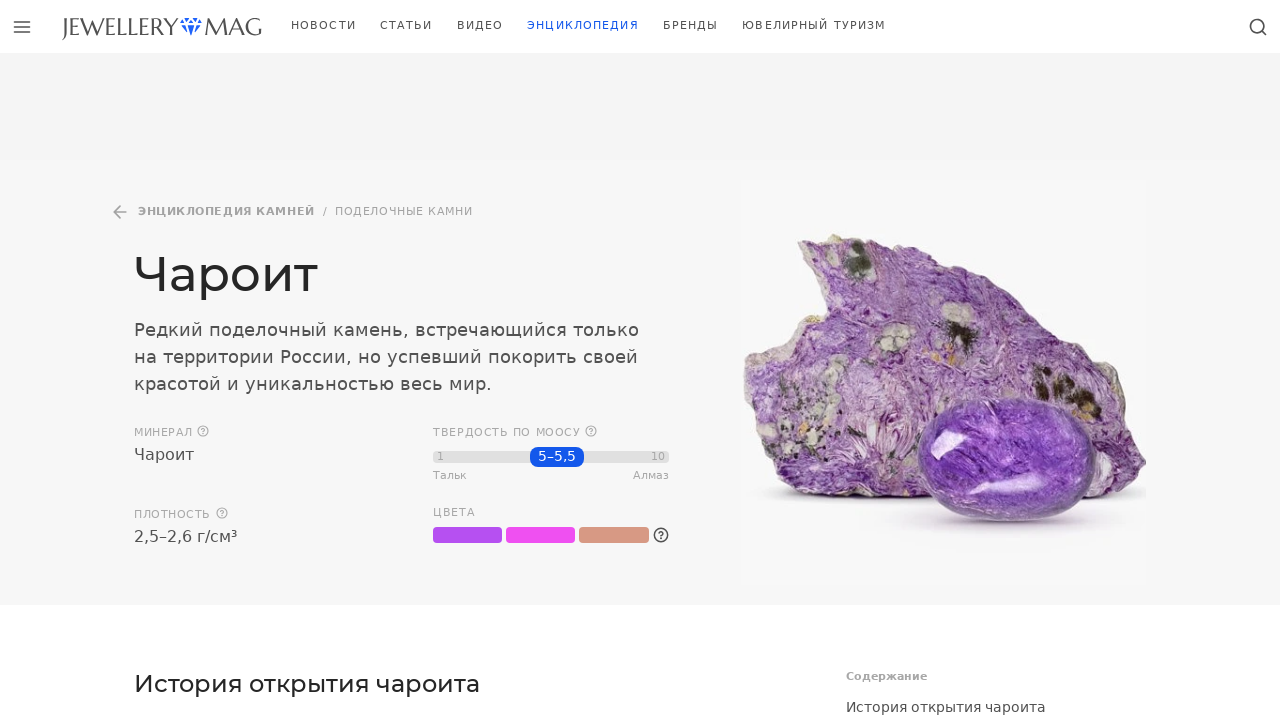

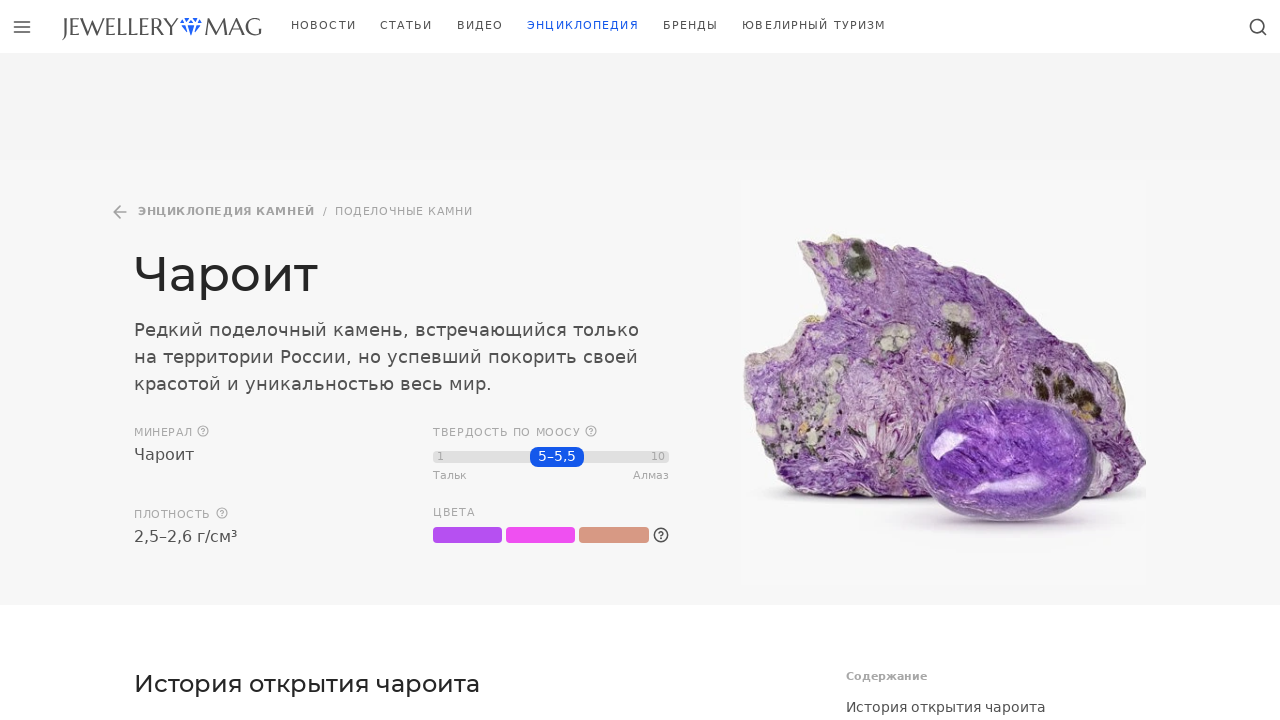